Tests the text box functionality on DemoQA by entering a full name into the username input field and verifying the page loads correctly.

Starting URL: https://demoqa.com/text-box

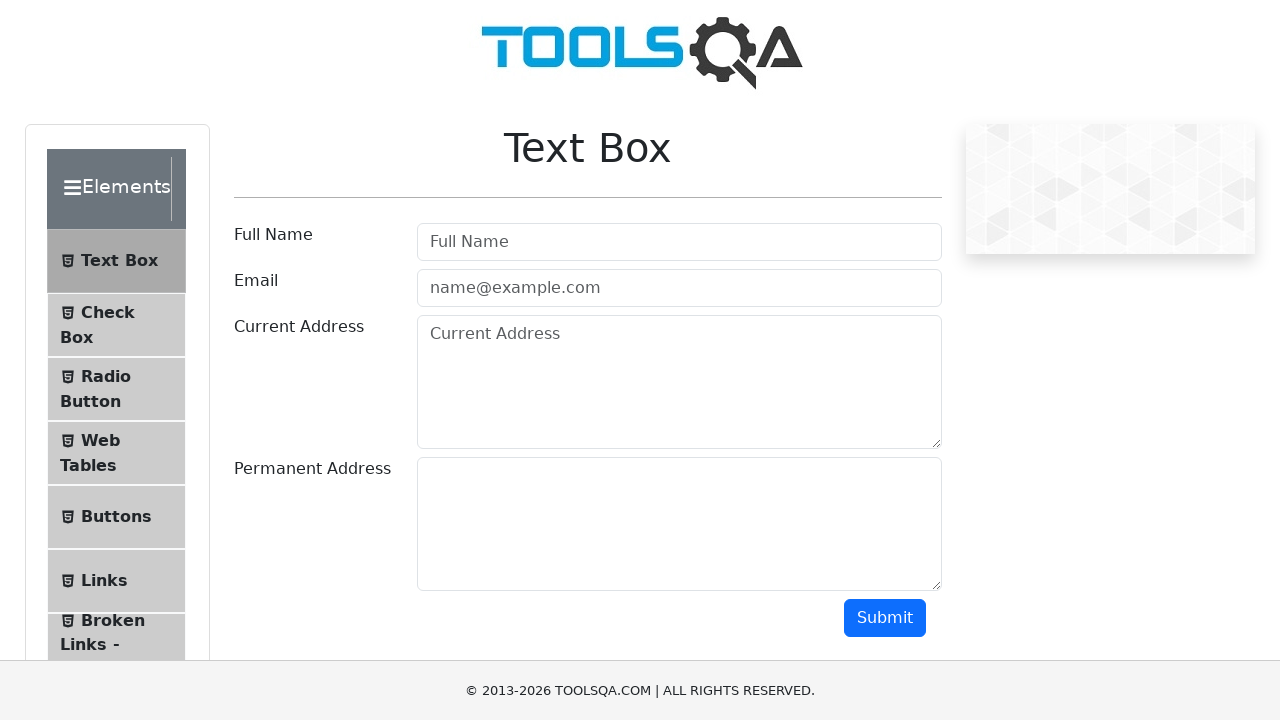

Filled username field with 'John Anderson' on input#userName
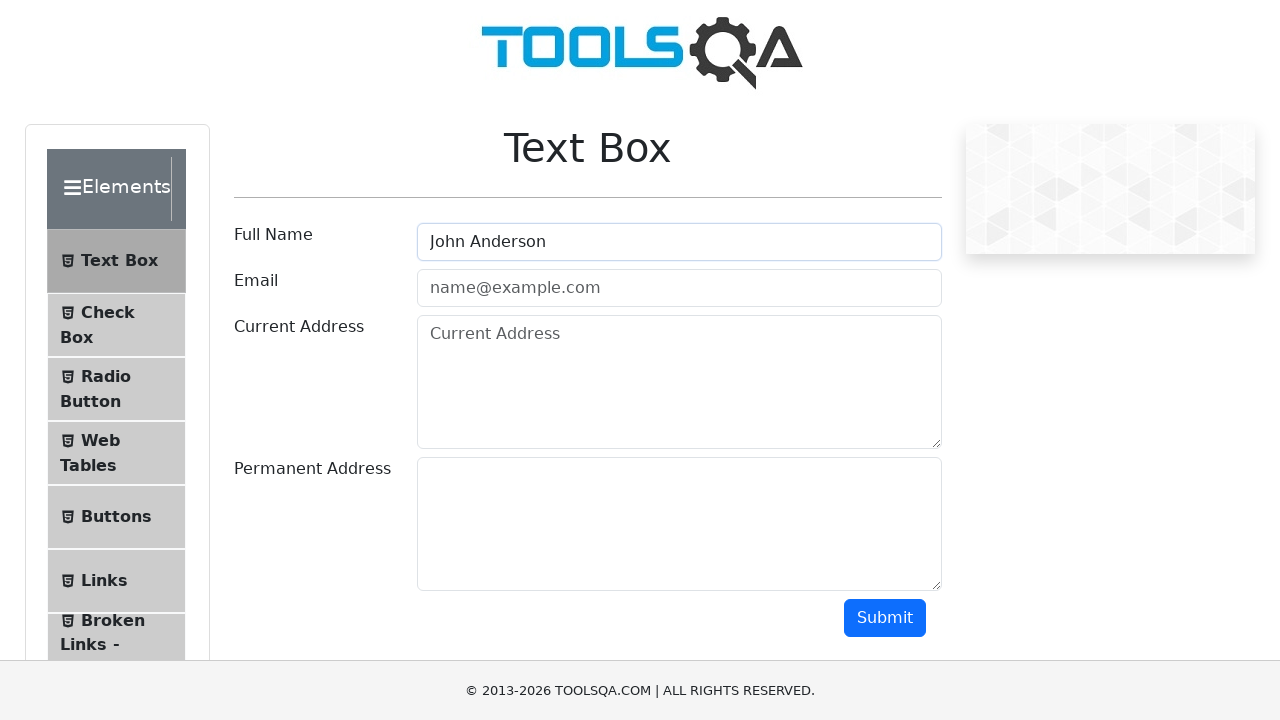

Verified page URL is still at DemoQA text-box
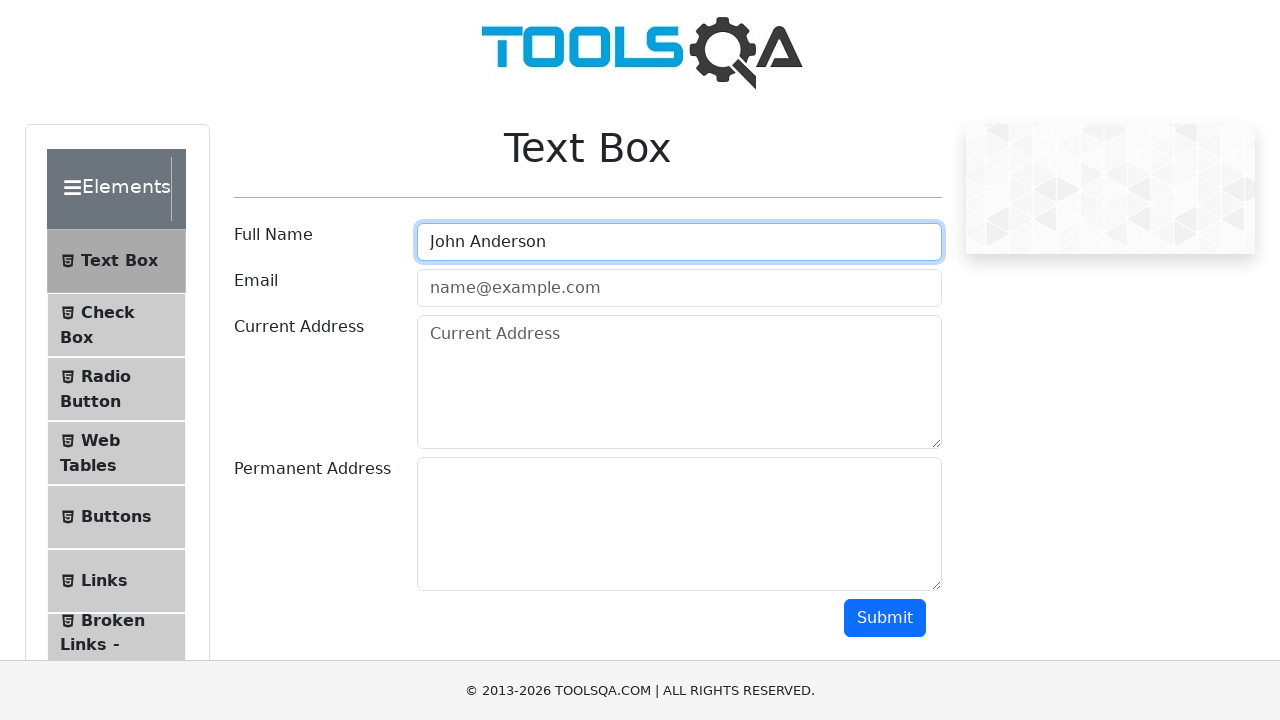

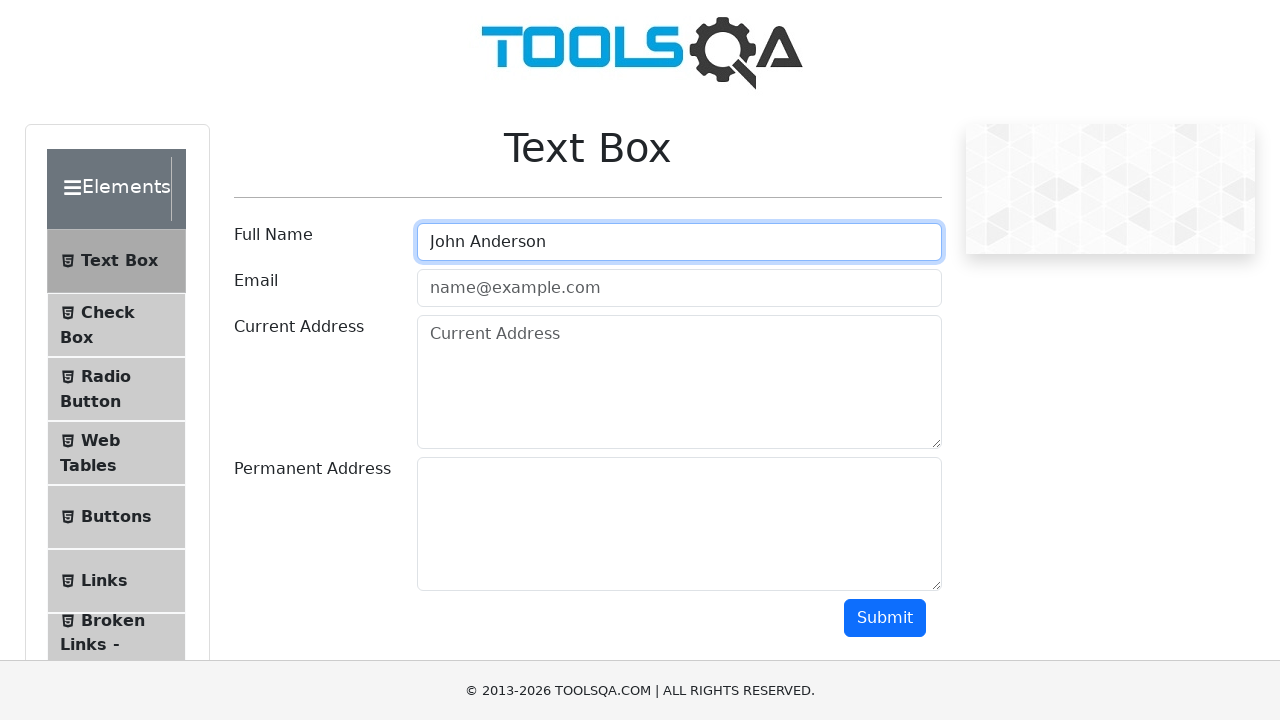